Complete the full purchase flow and confirm order

Starting URL: https://www.saucedemo.com/

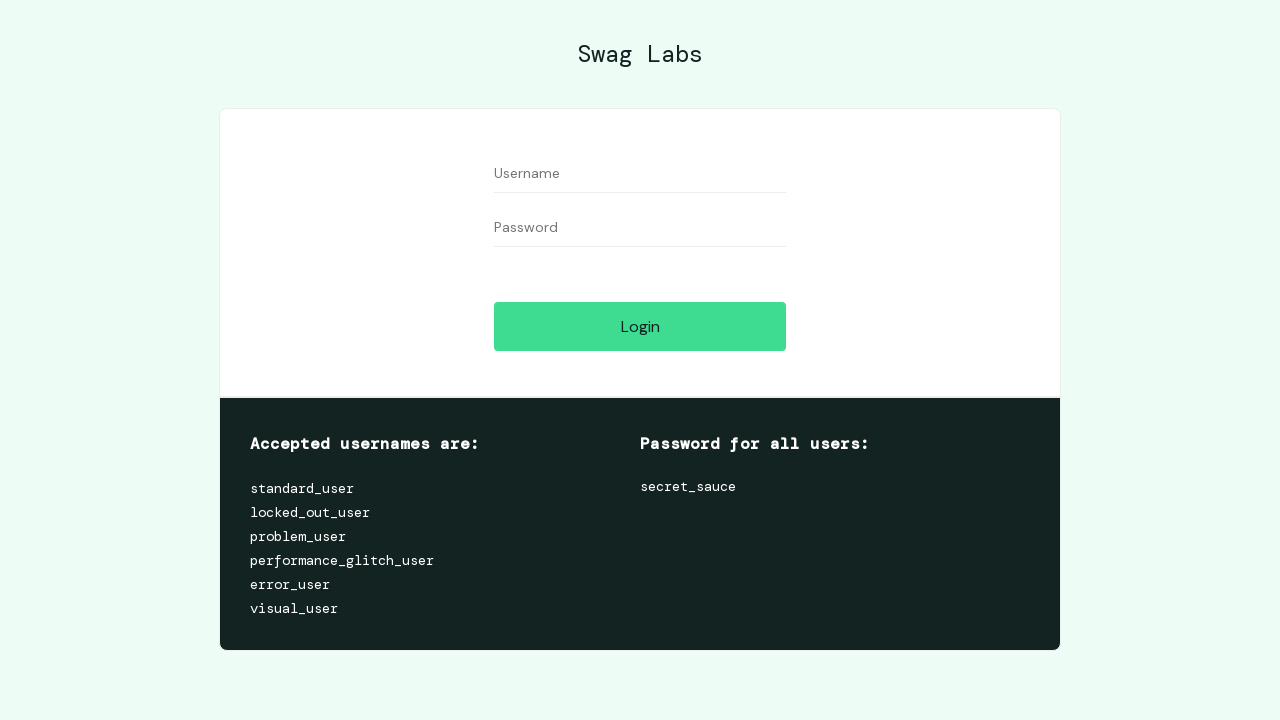

Filled username field with 'standard_user' on input[data-test='username']
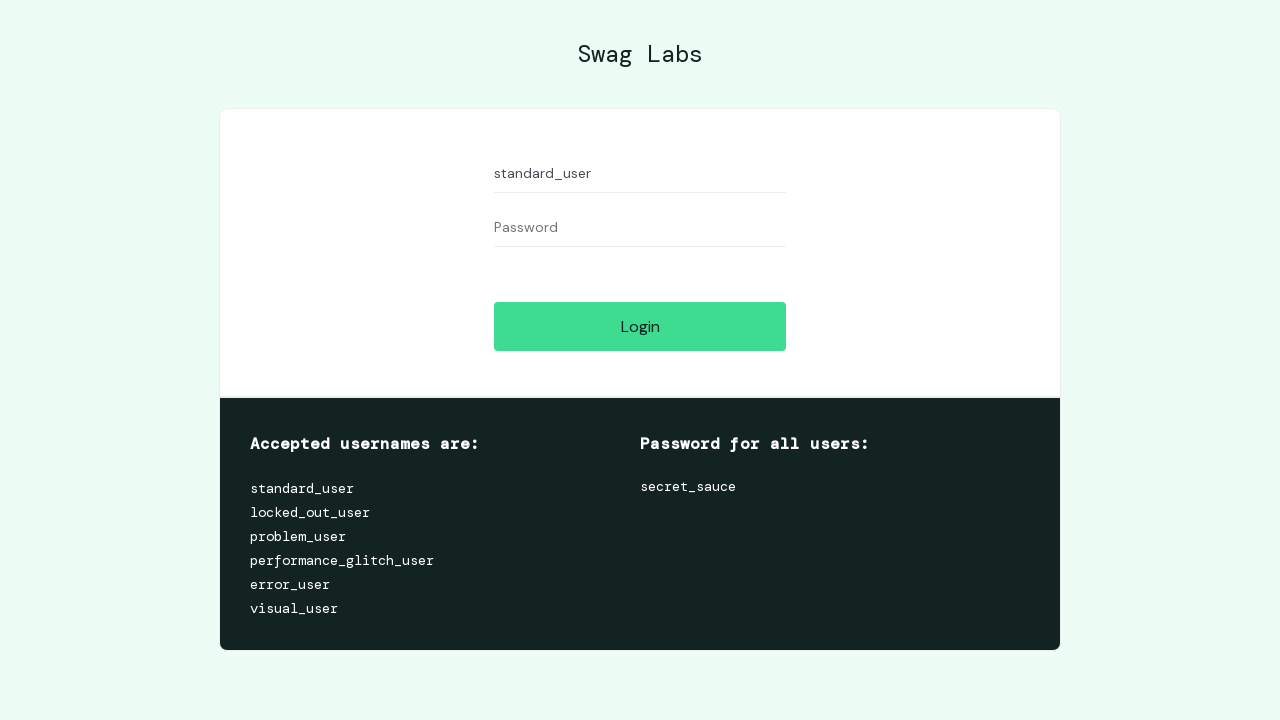

Filled password field with 'secret_sauce' on input[data-test='password']
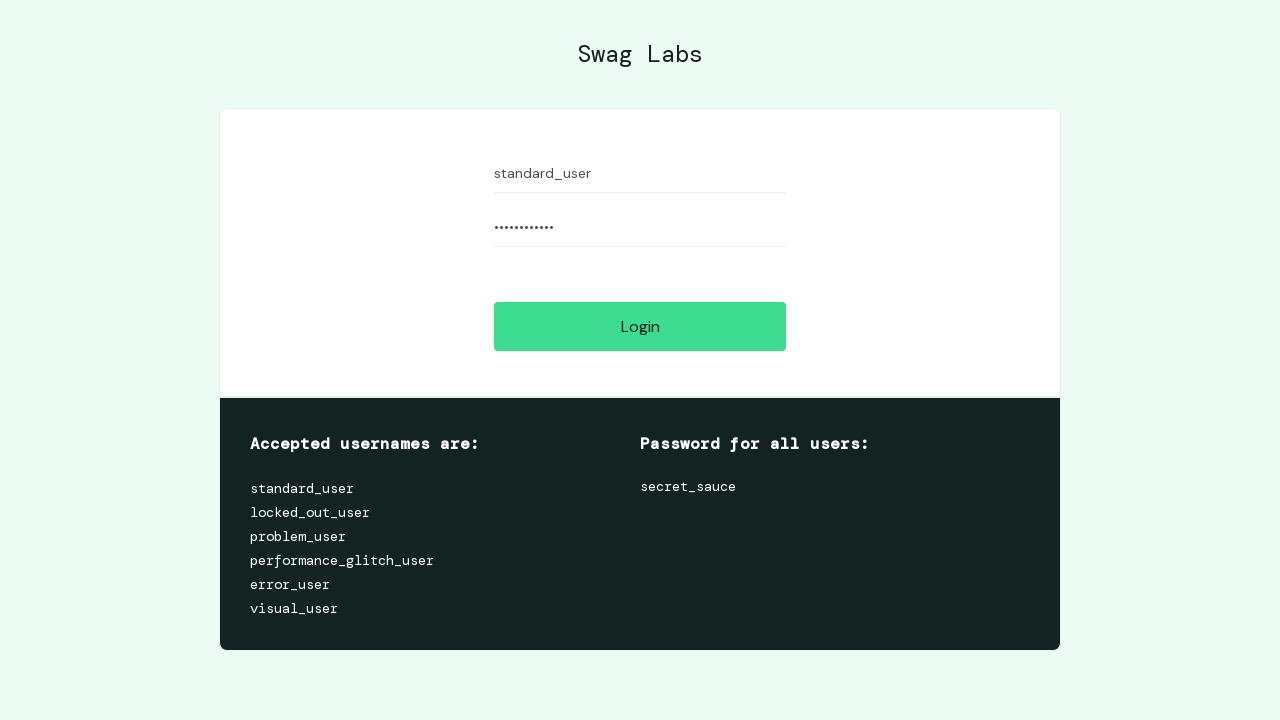

Clicked login button at (640, 326) on input[data-test='login-button']
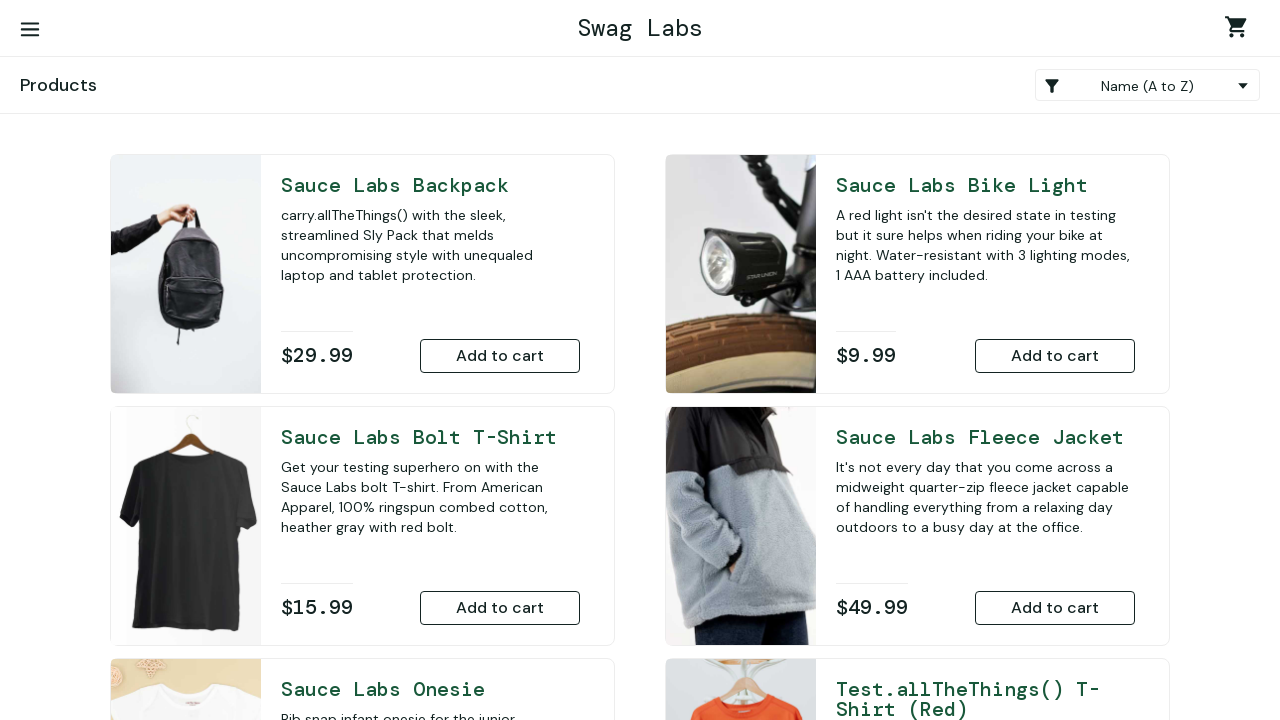

Inventory list loaded
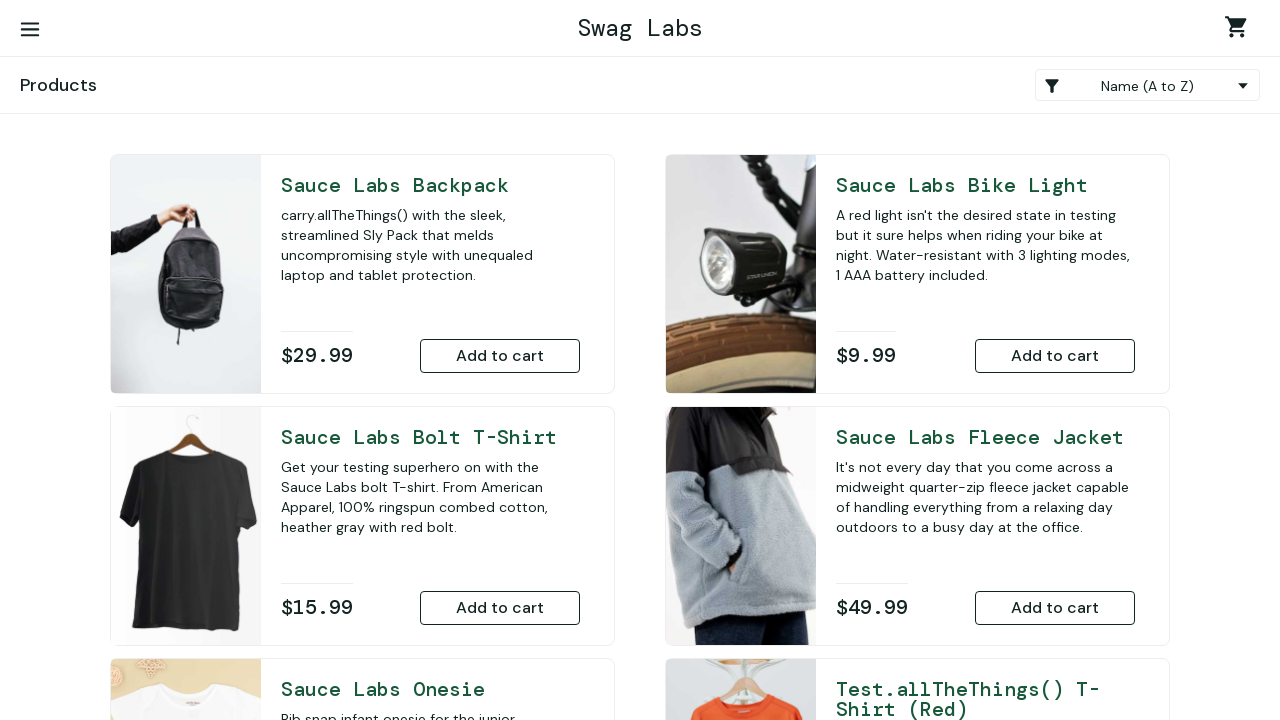

Added Sauce Labs Backpack to cart at (500, 356) on button[data-test='add-to-cart-sauce-labs-backpack']
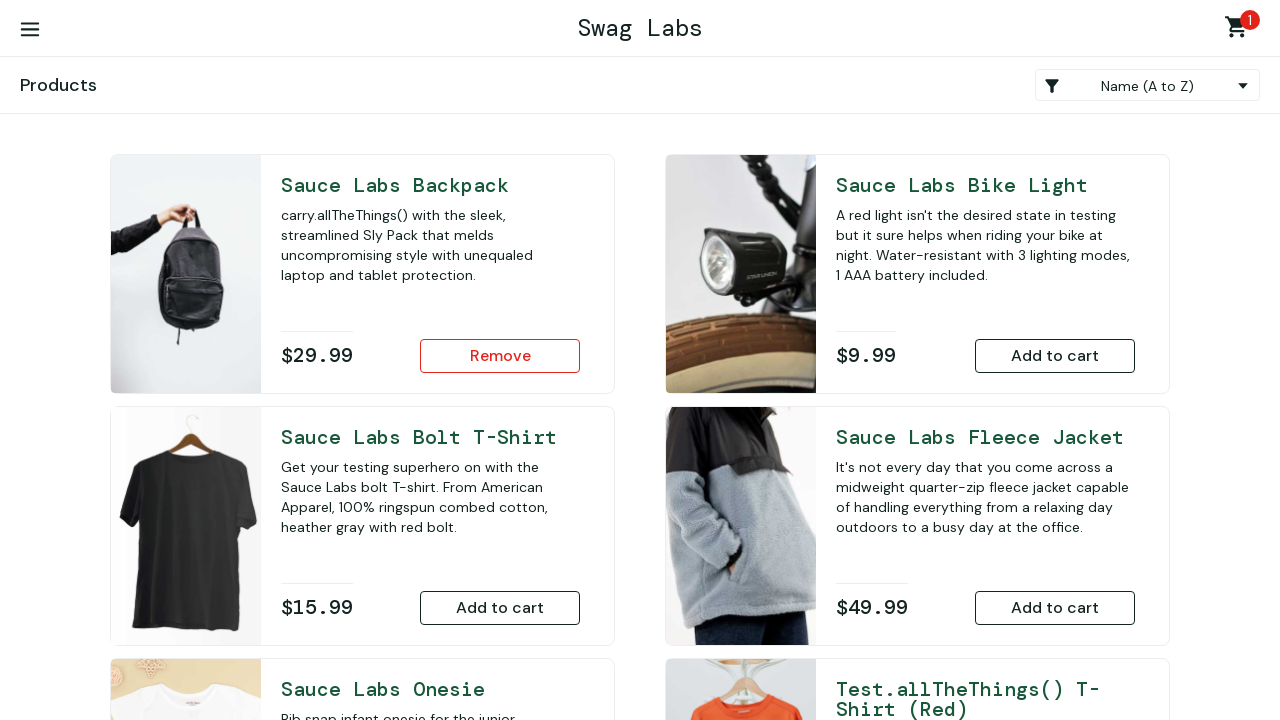

Added Sauce Labs Bike Light to cart at (1055, 356) on button[data-test='add-to-cart-sauce-labs-bike-light']
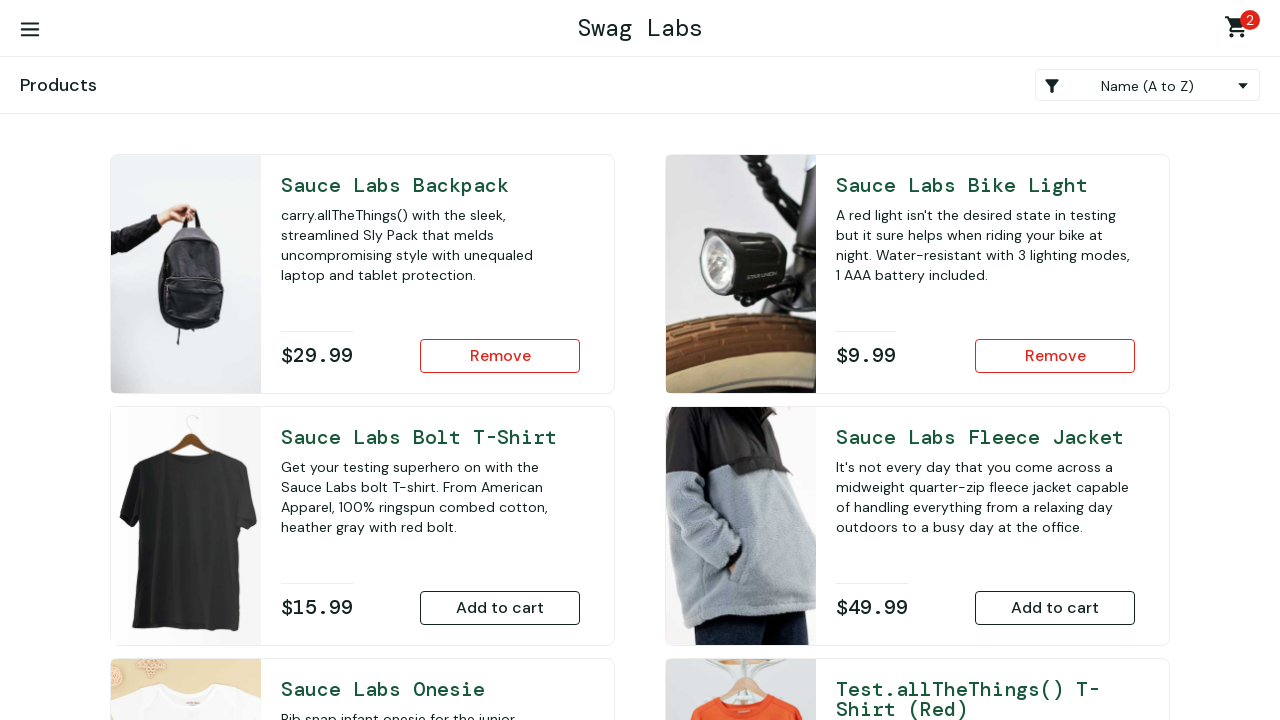

Added Test.allthethings() T-Shirt (Red) to cart at (1055, 470) on button[data-test='add-to-cart-test.allthethings()-t-shirt-(red)']
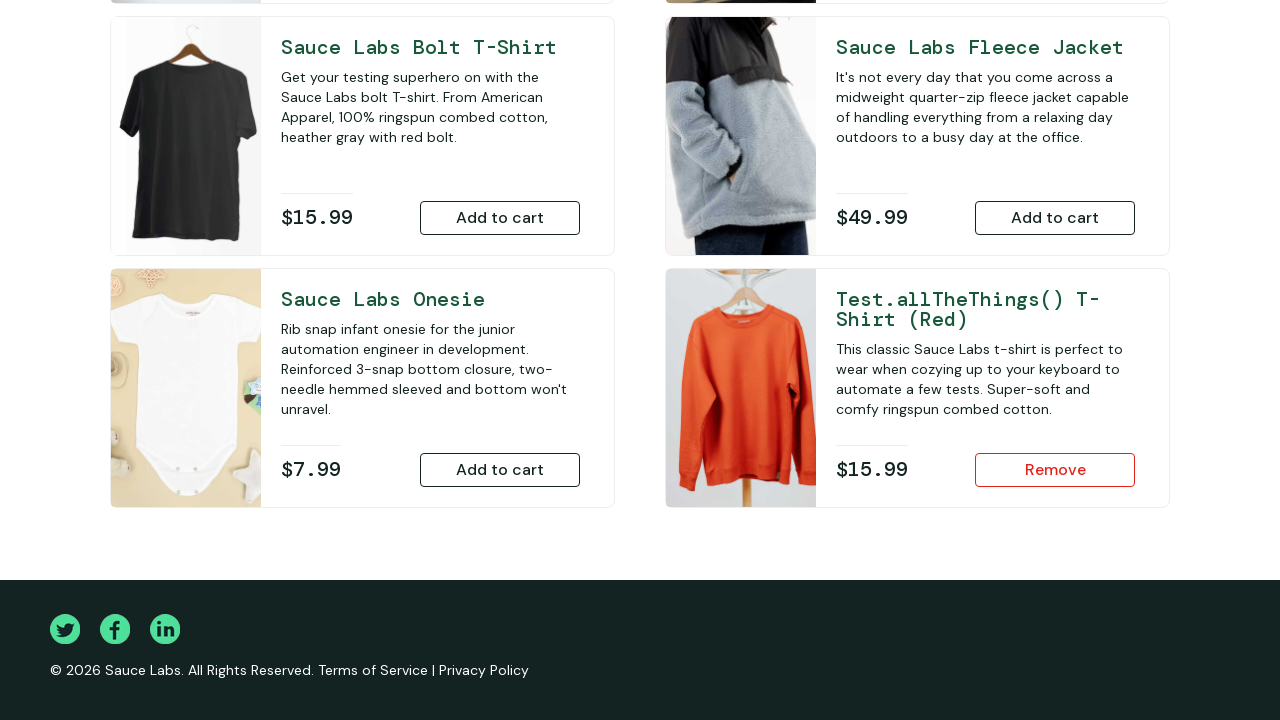

Clicked shopping cart link at (1240, 30) on .shopping_cart_link
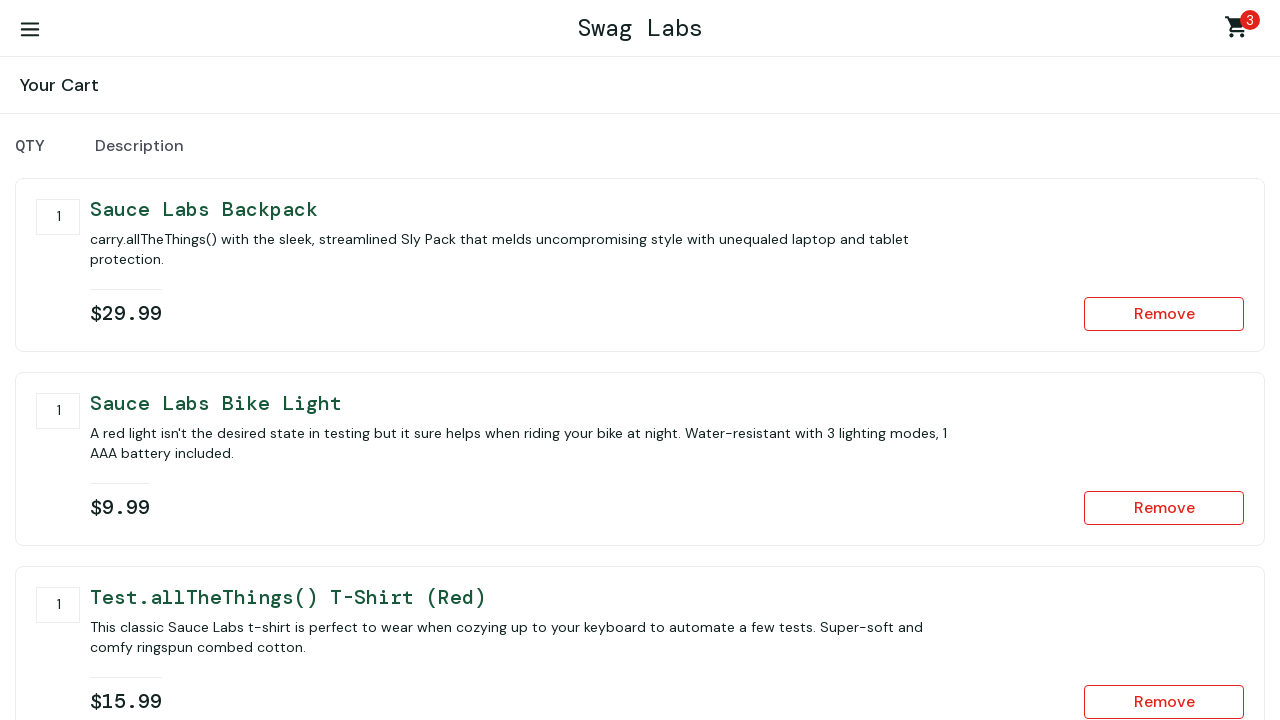

Clicked checkout button at (1155, 463) on button[data-test='checkout']
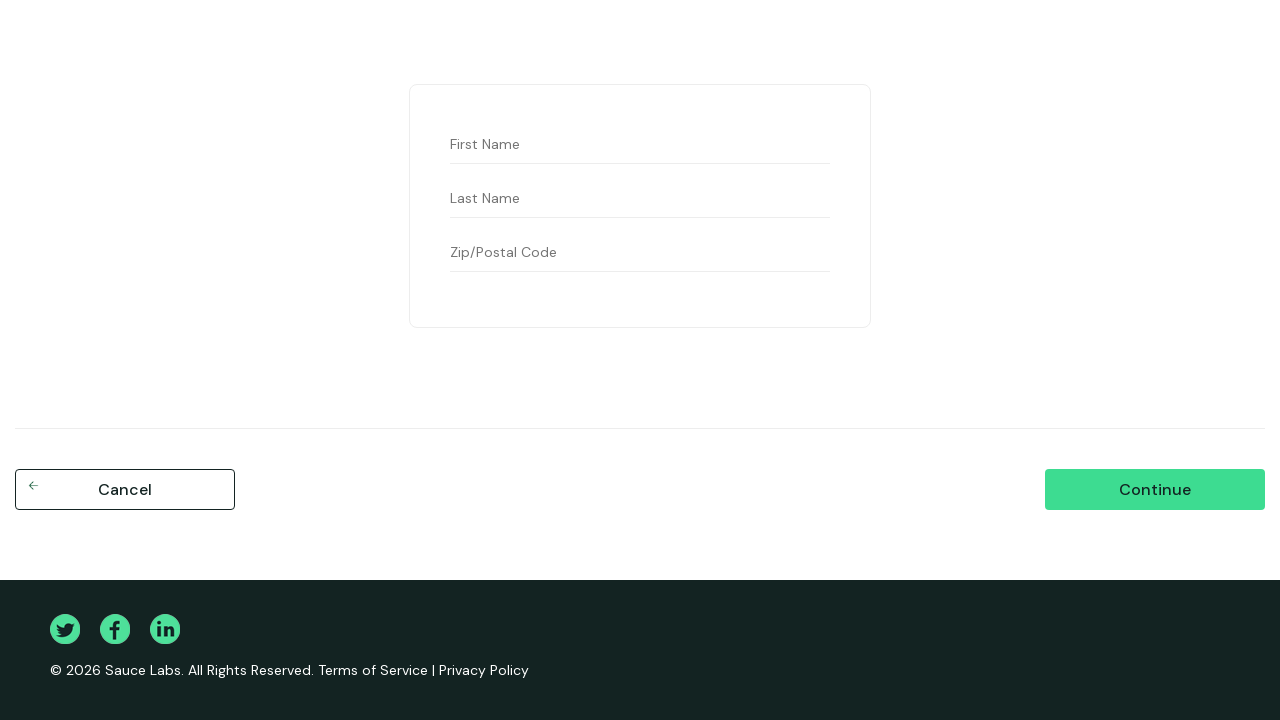

Filled first name field with 'Ifeoluwa' on input[data-test='firstName']
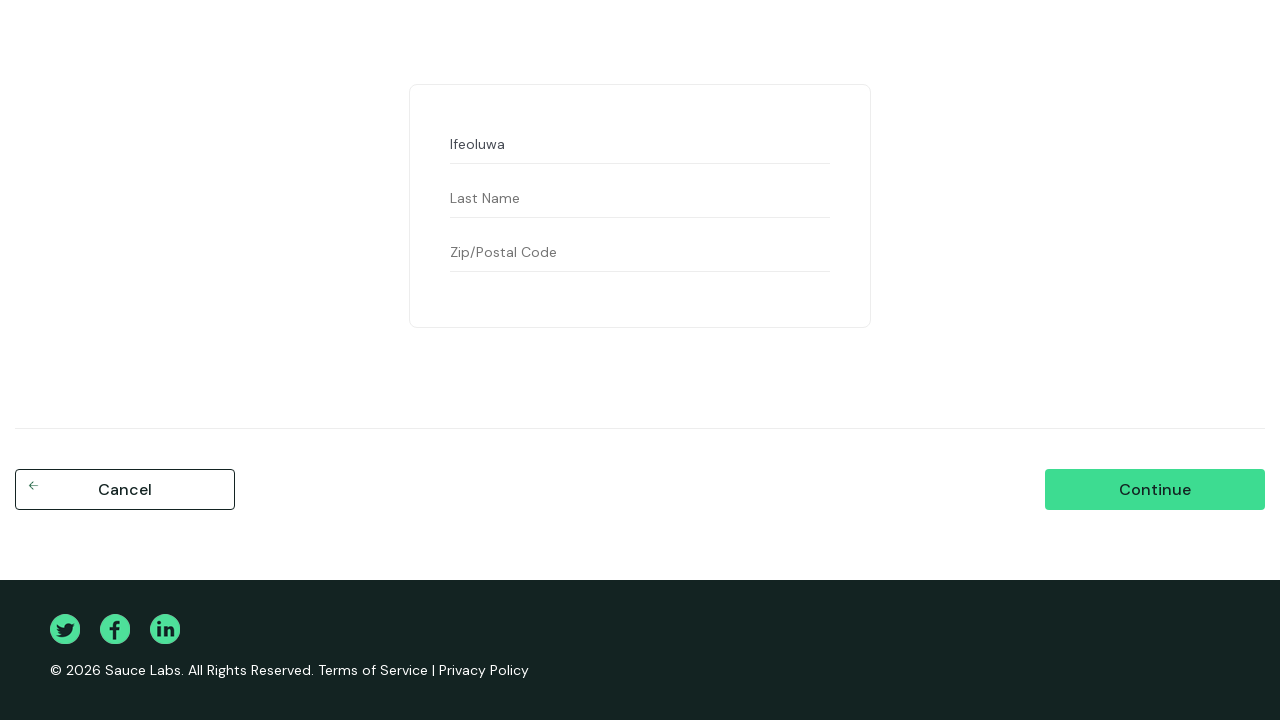

Filled last name field with 'Adeboye' on input[data-test='lastName']
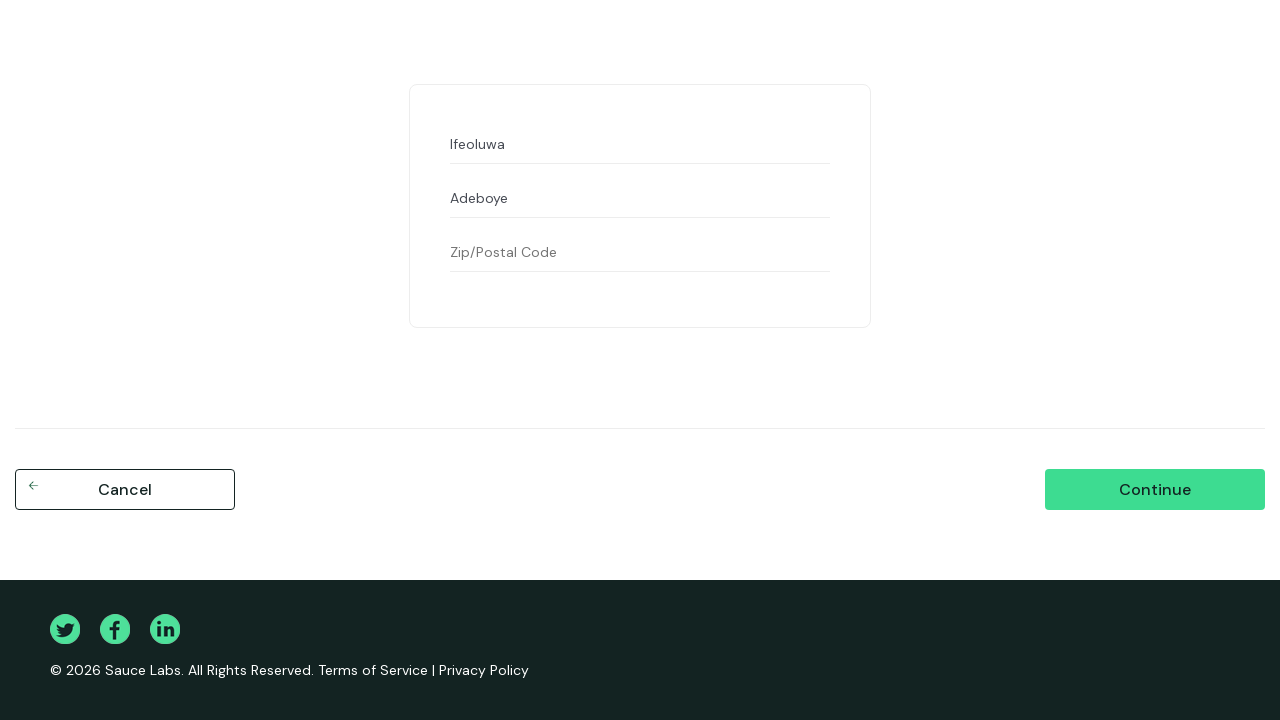

Filled postal code field with '100102' on input[data-test='postalCode']
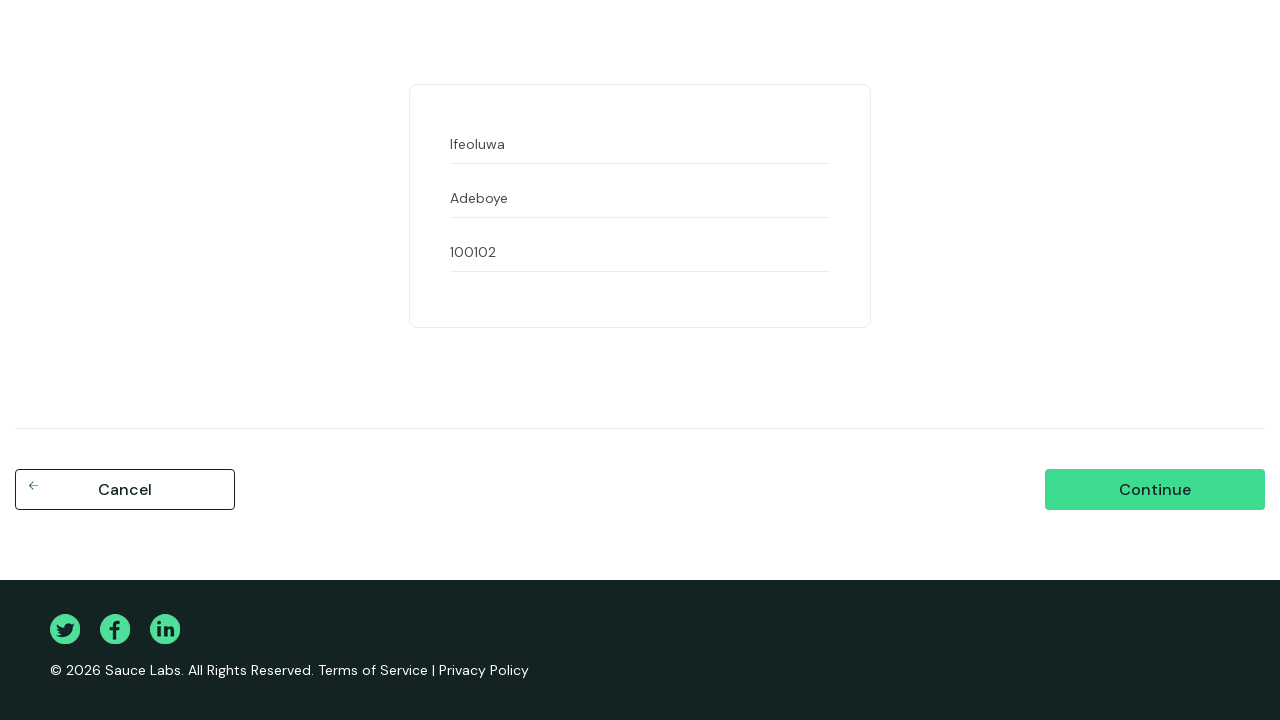

Clicked continue button at (1155, 490) on input[data-test='continue']
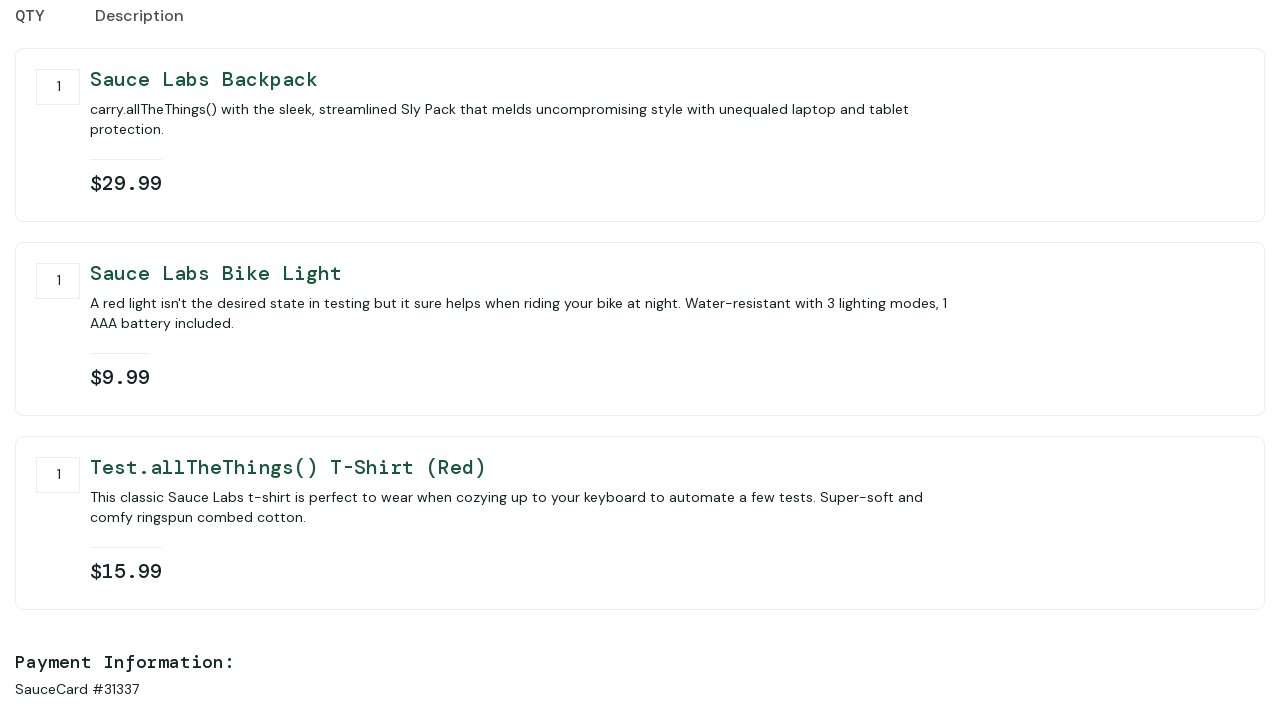

Checkout summary container loaded
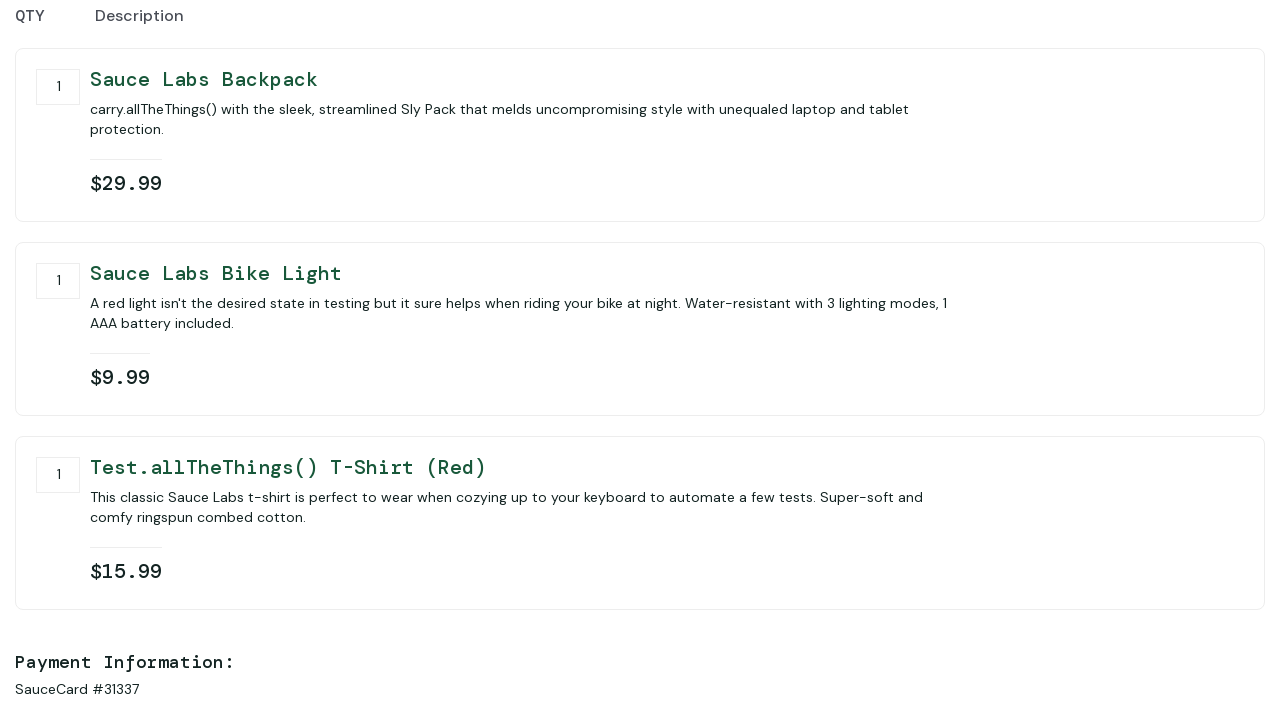

Clicked finish button to complete purchase at (1155, 463) on button[data-test='finish']
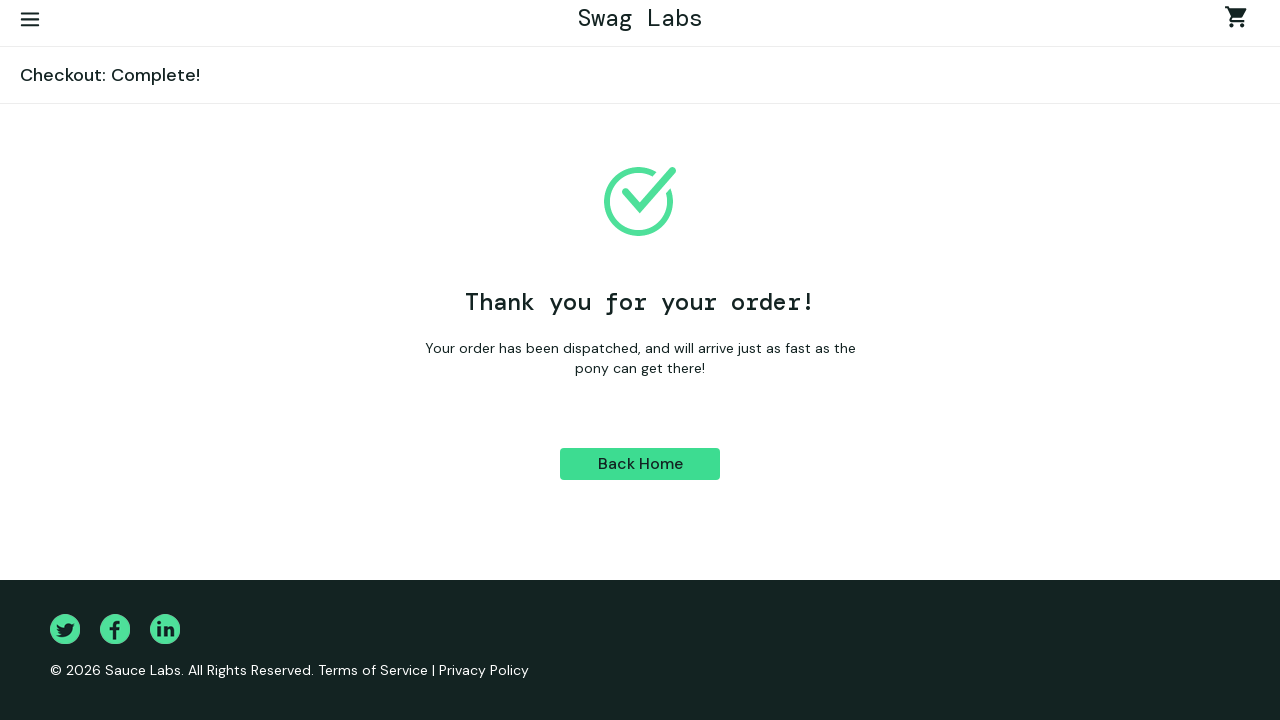

Order confirmation page loaded successfully
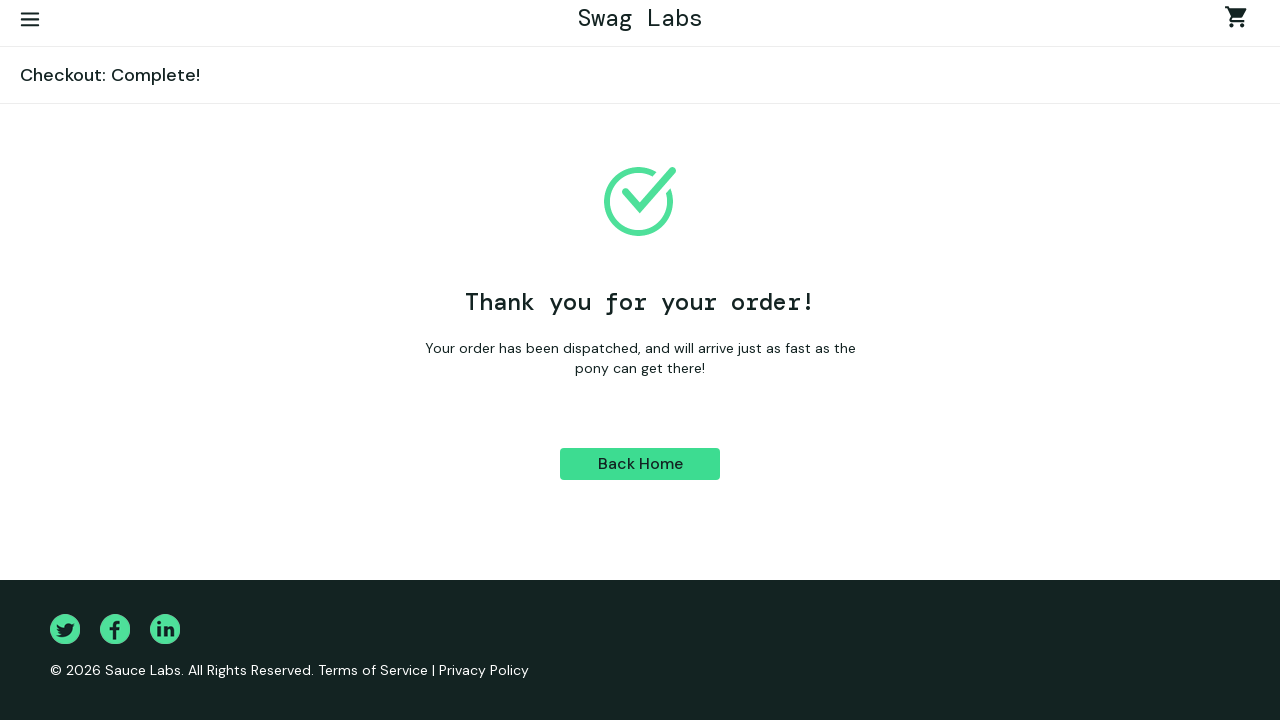

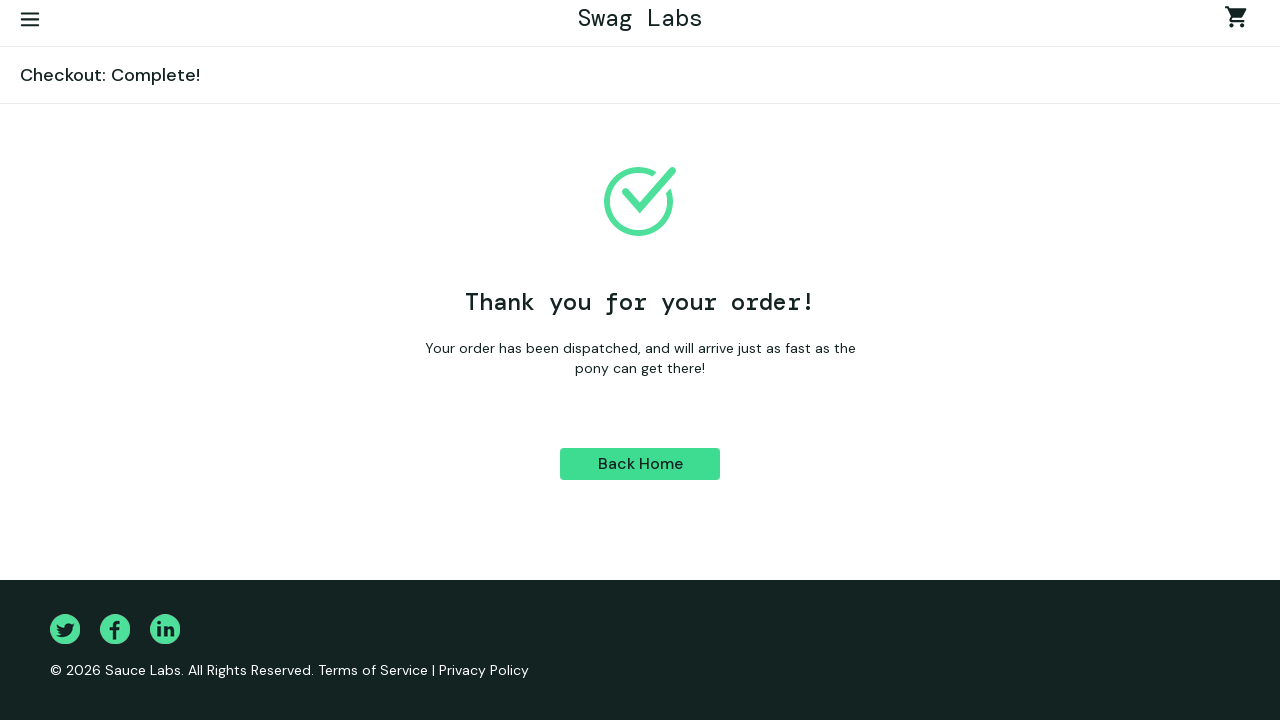